Tests the login form validation on SauceDemo by filling in only a username, clicking the login button without a password, and verifying that the appropriate error message is displayed.

Starting URL: https://www.saucedemo.com/

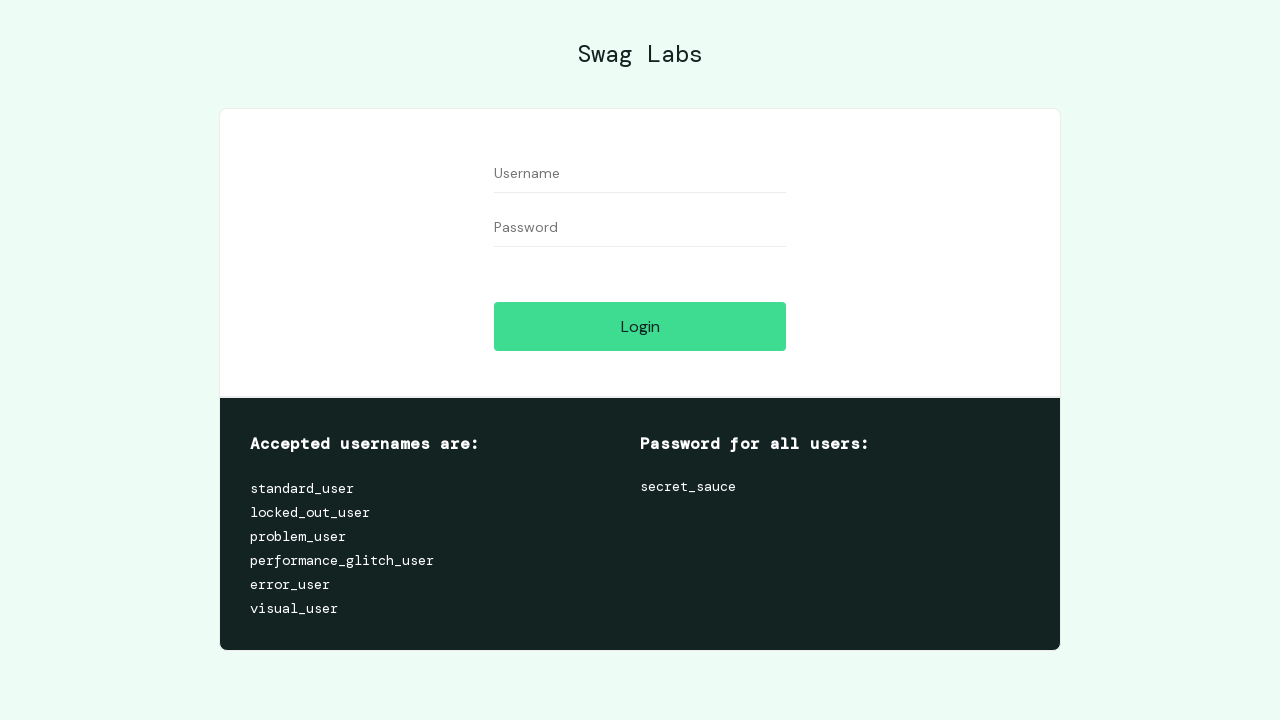

Clicked on the username field at (640, 174) on #user-name
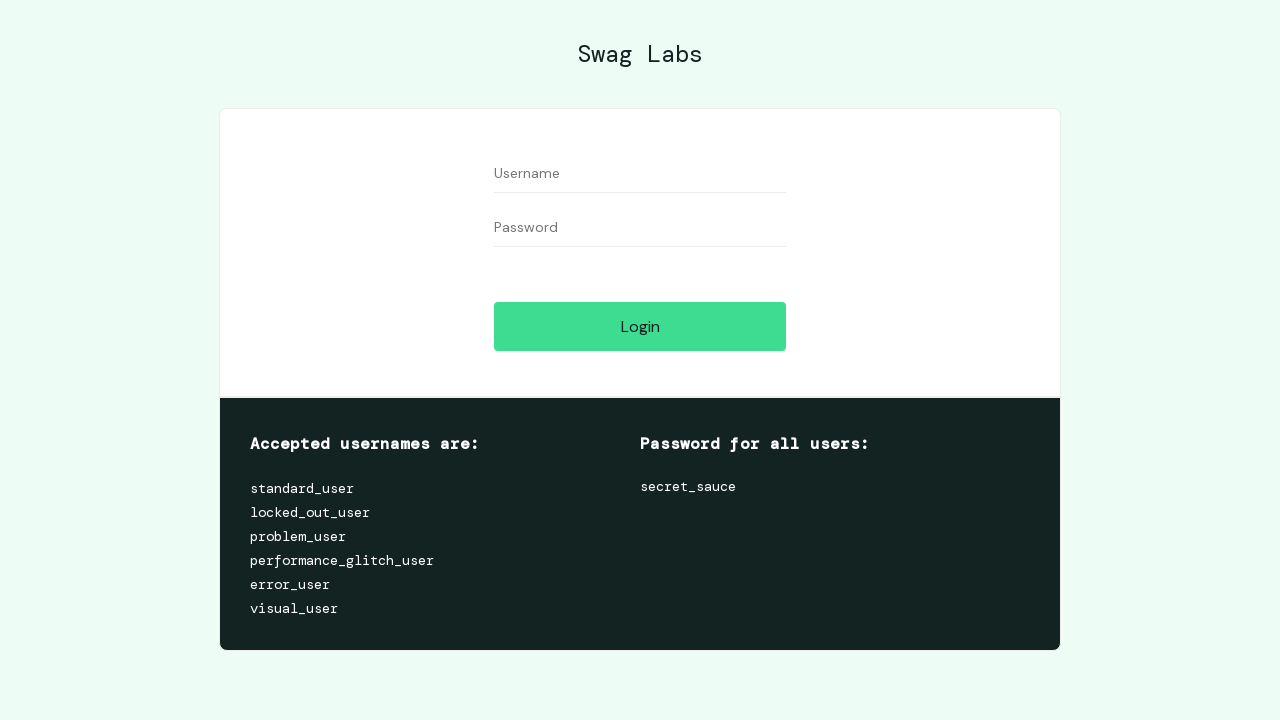

Filled username field with 'John Doe' on #user-name
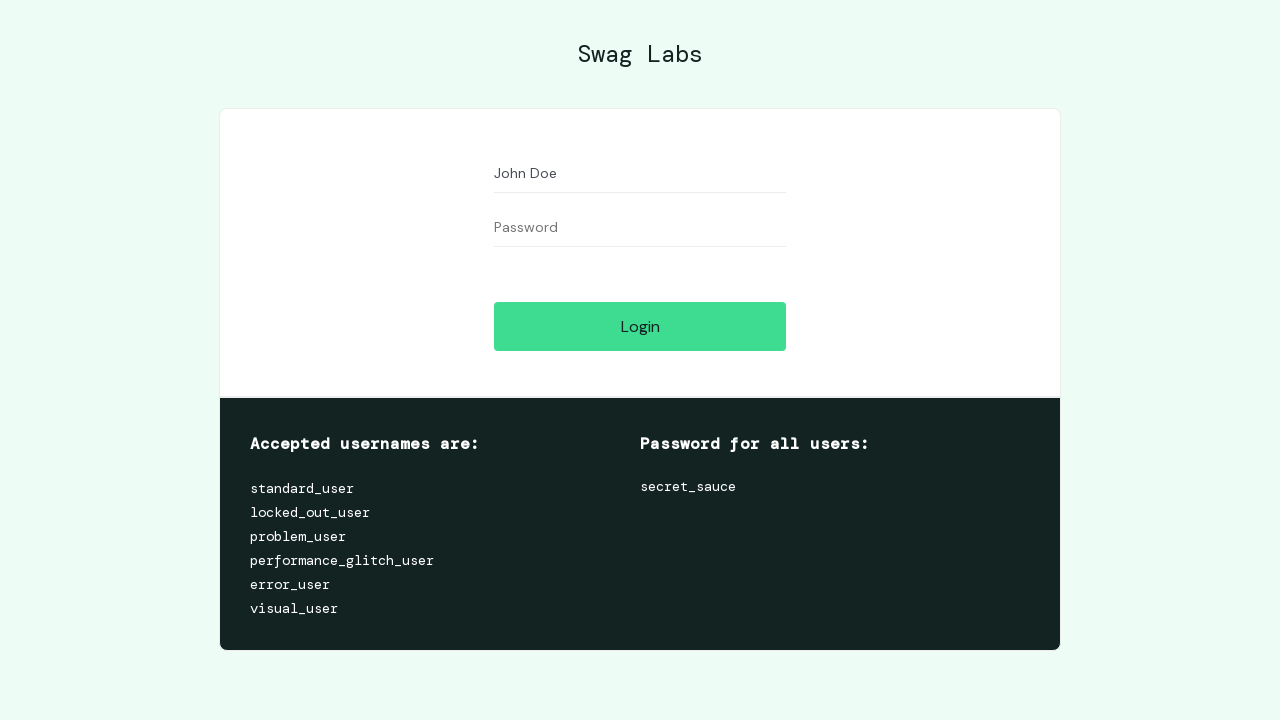

Filled username field with 'Einstein' (overwrite) on [id='user-name']
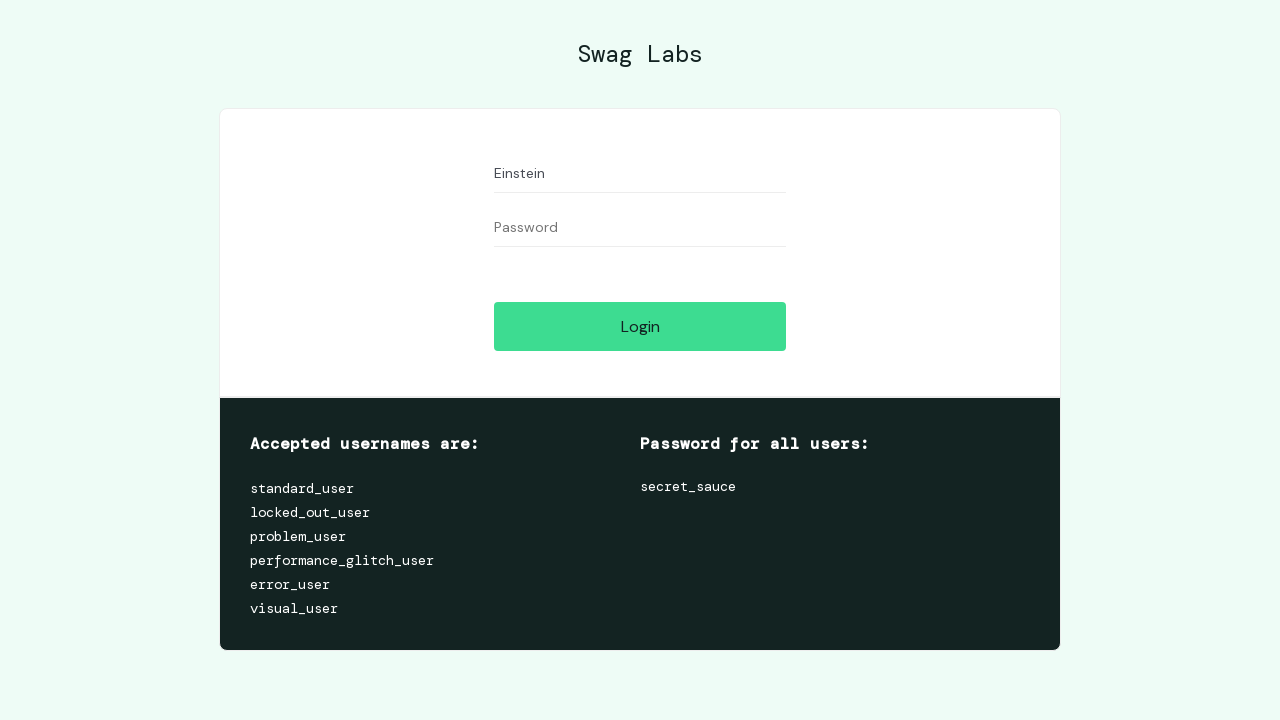

Clicked the LOGIN button at (640, 326) on text=LOGIN
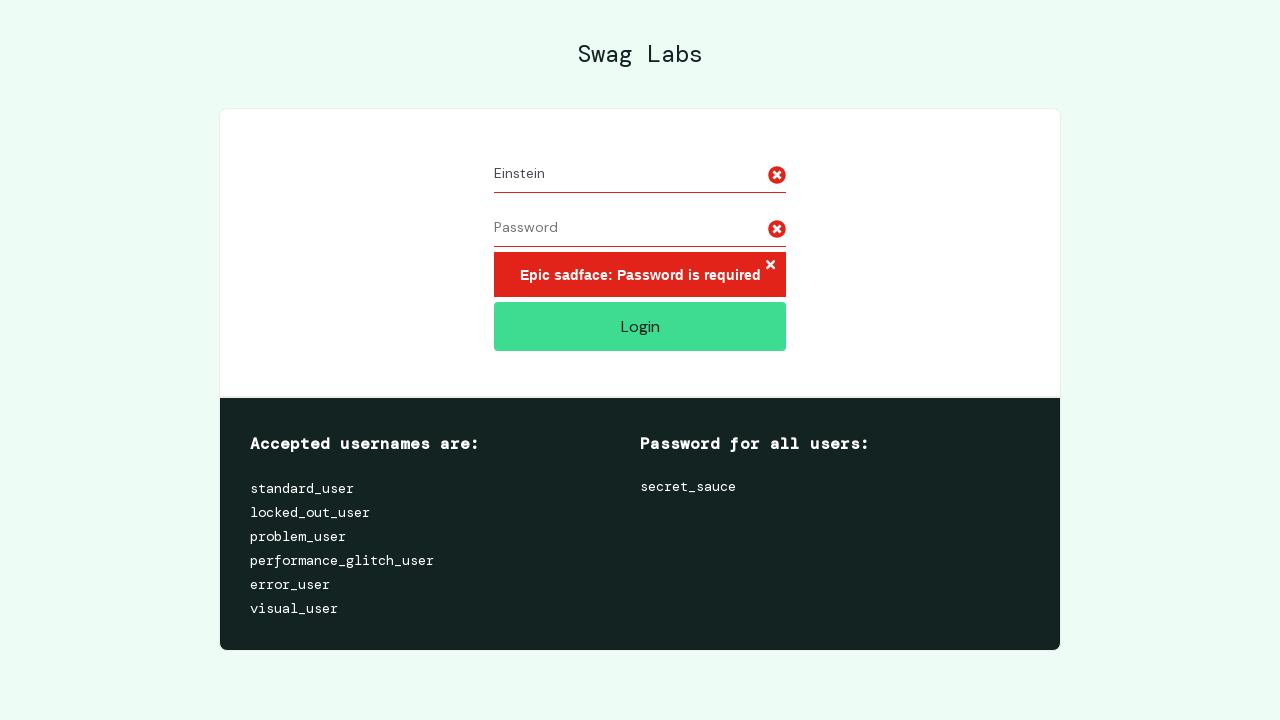

Error message container appeared
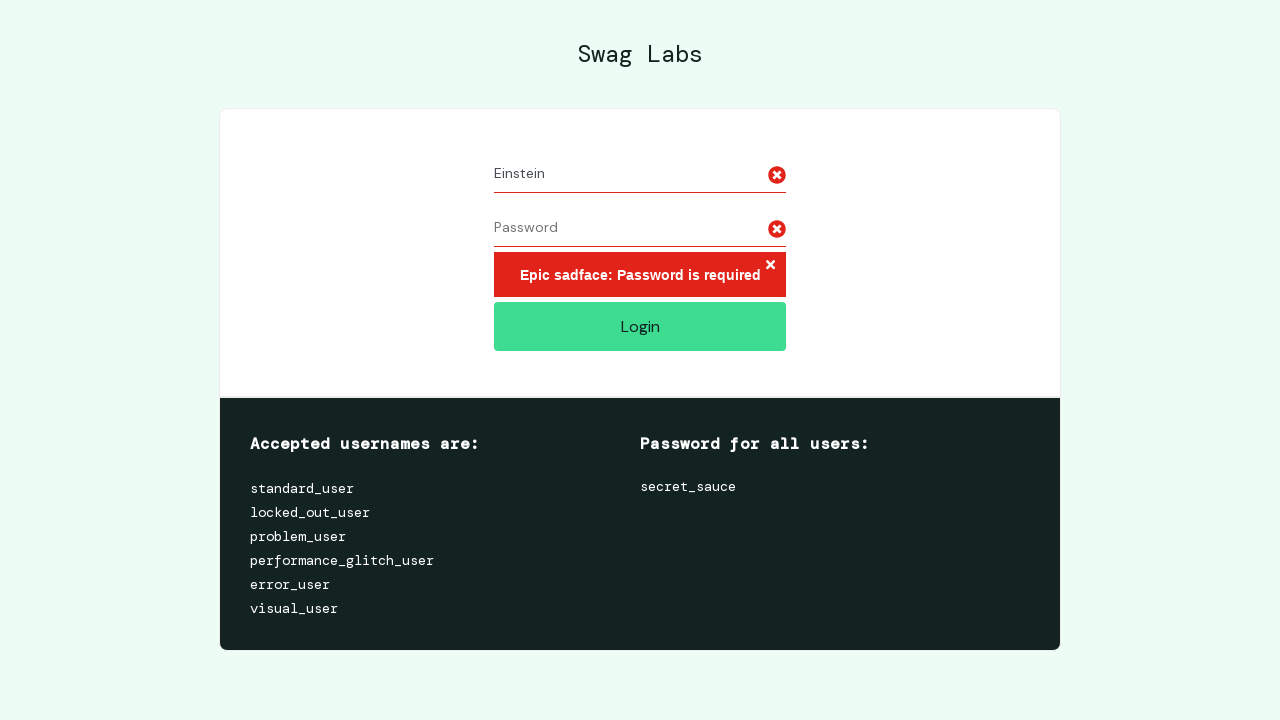

Retrieved error message text
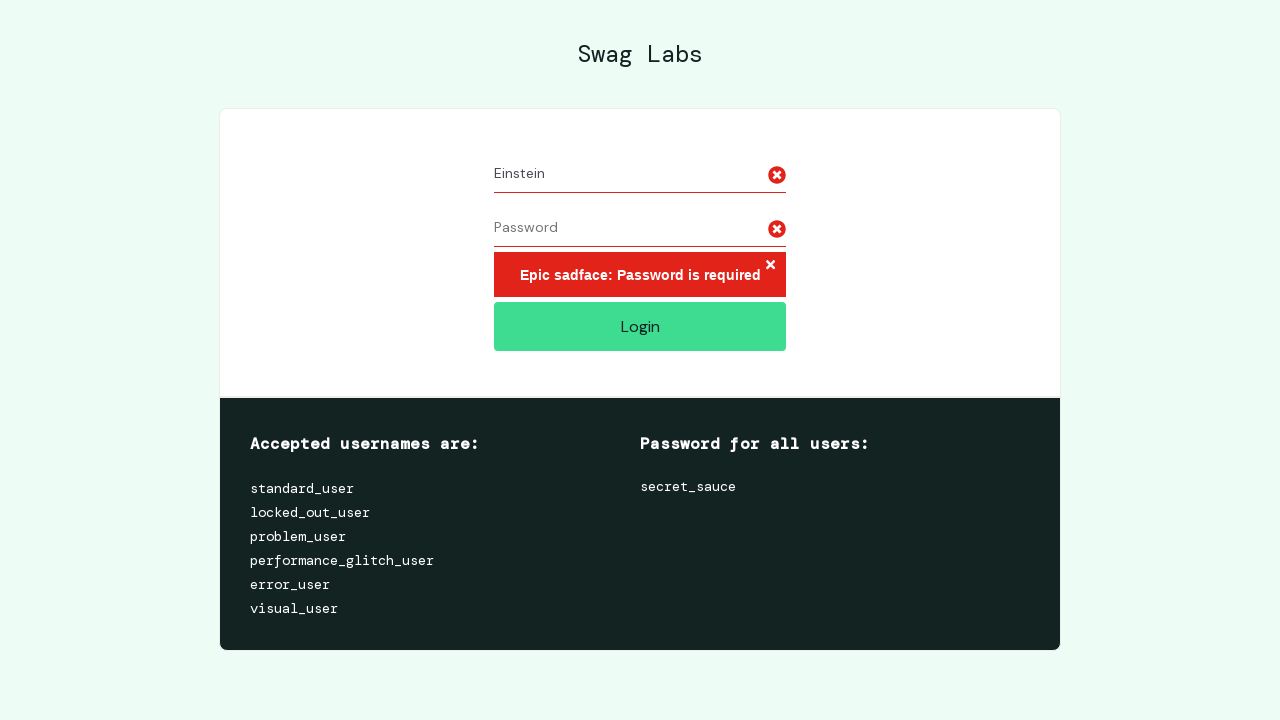

Verified error message contains 'Epic sadface: Password is required'
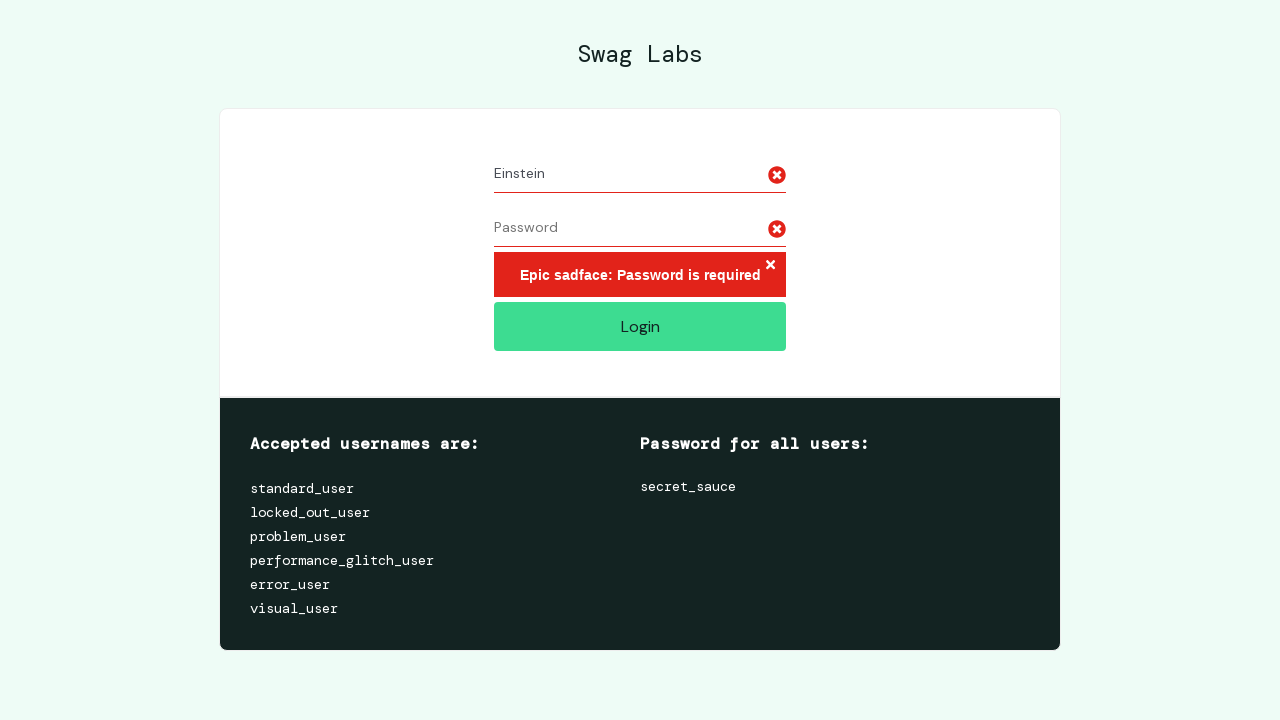

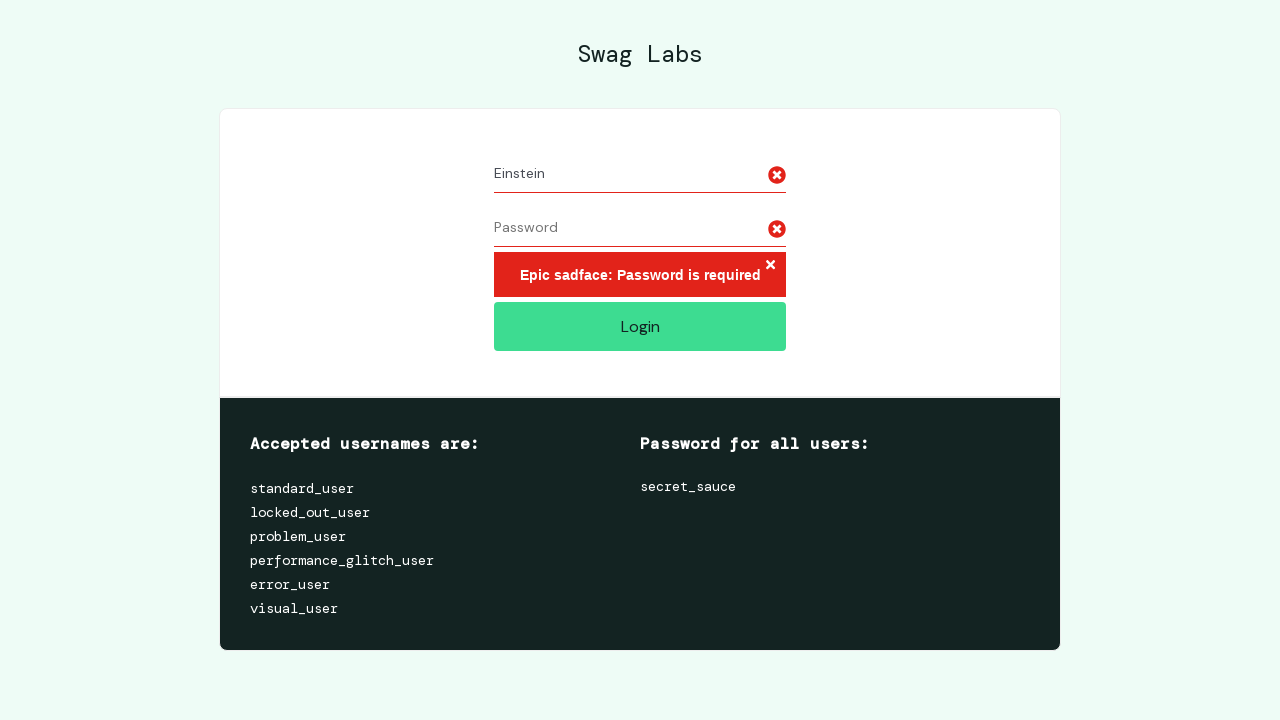